Tests table sorting functionality by clicking on a column header to sort the table and verifying the sorting behavior by collecting the cell values

Starting URL: https://rahulshettyacademy.com/seleniumPractise/#/offers

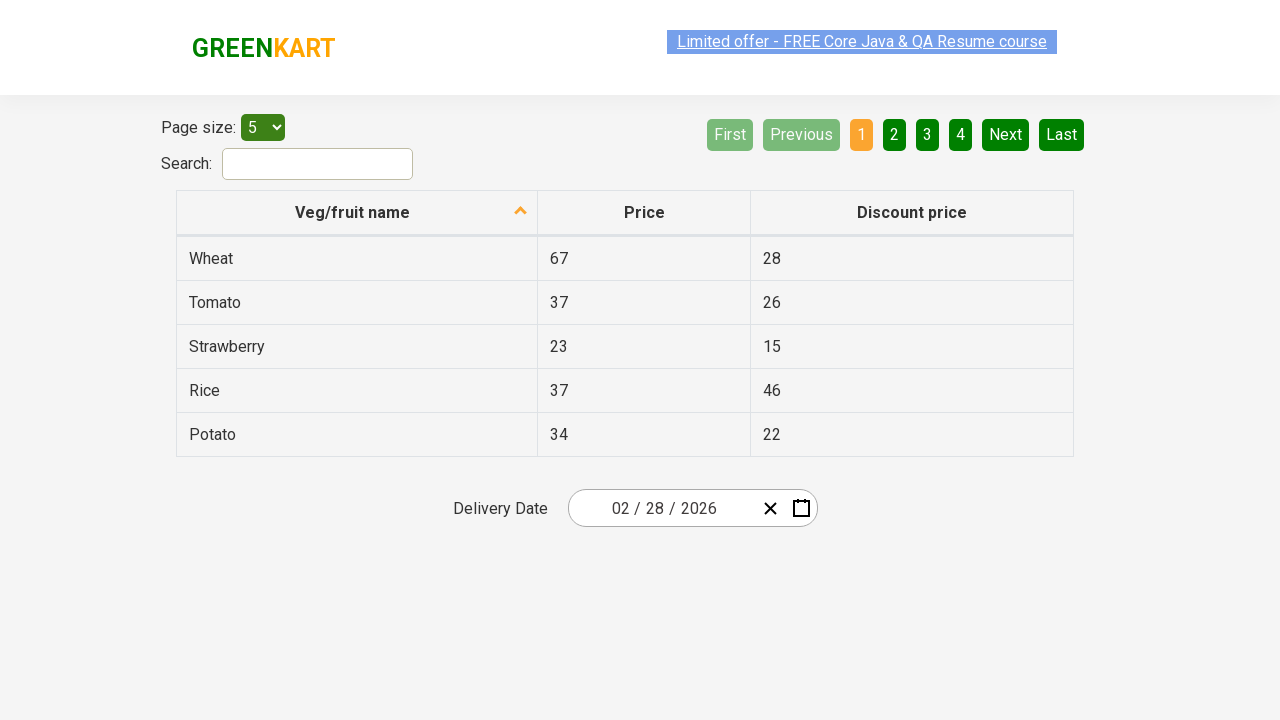

Clicked first column header to trigger sorting at (357, 213) on xpath=//tr//th[1]
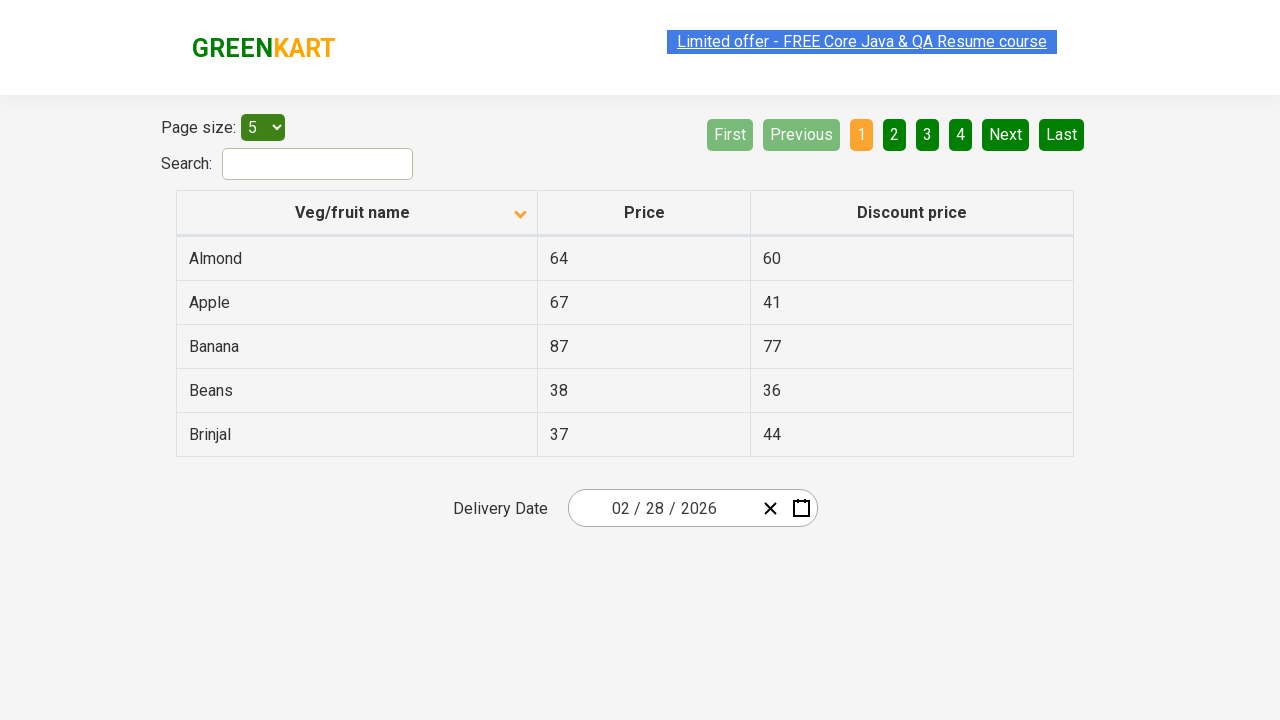

Table data loaded after sorting
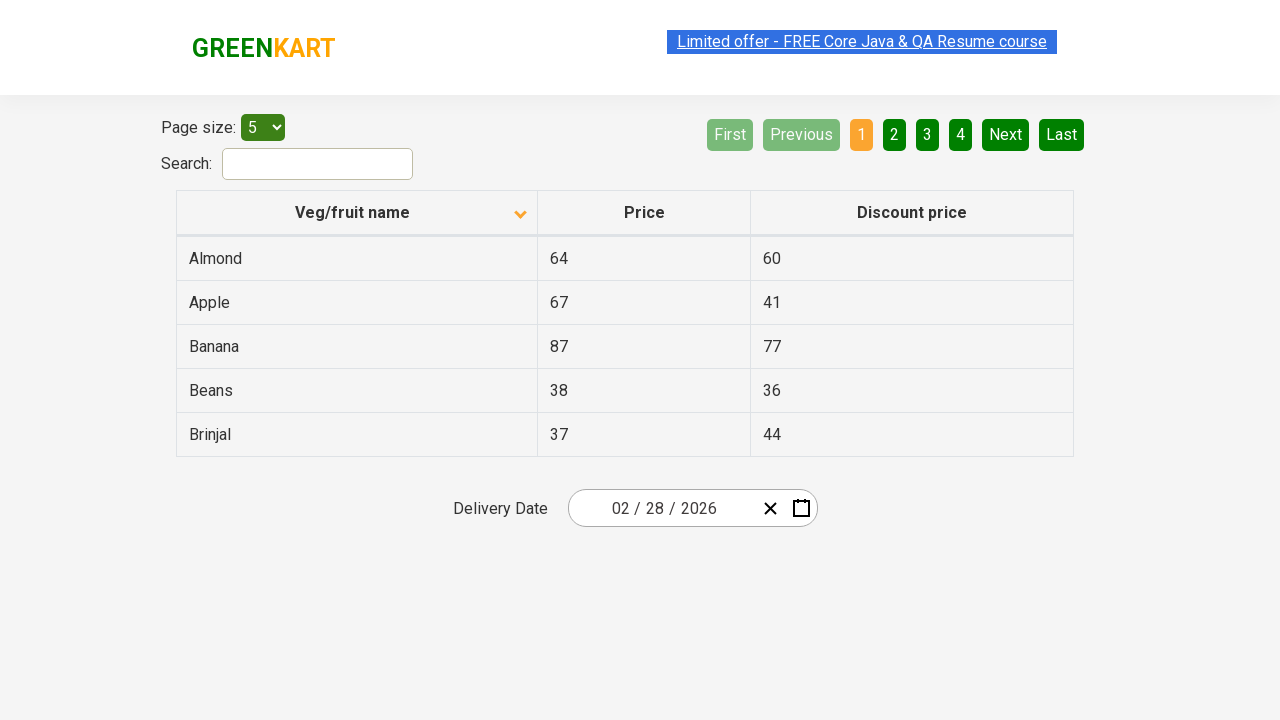

Collected first column cell values from sorted table
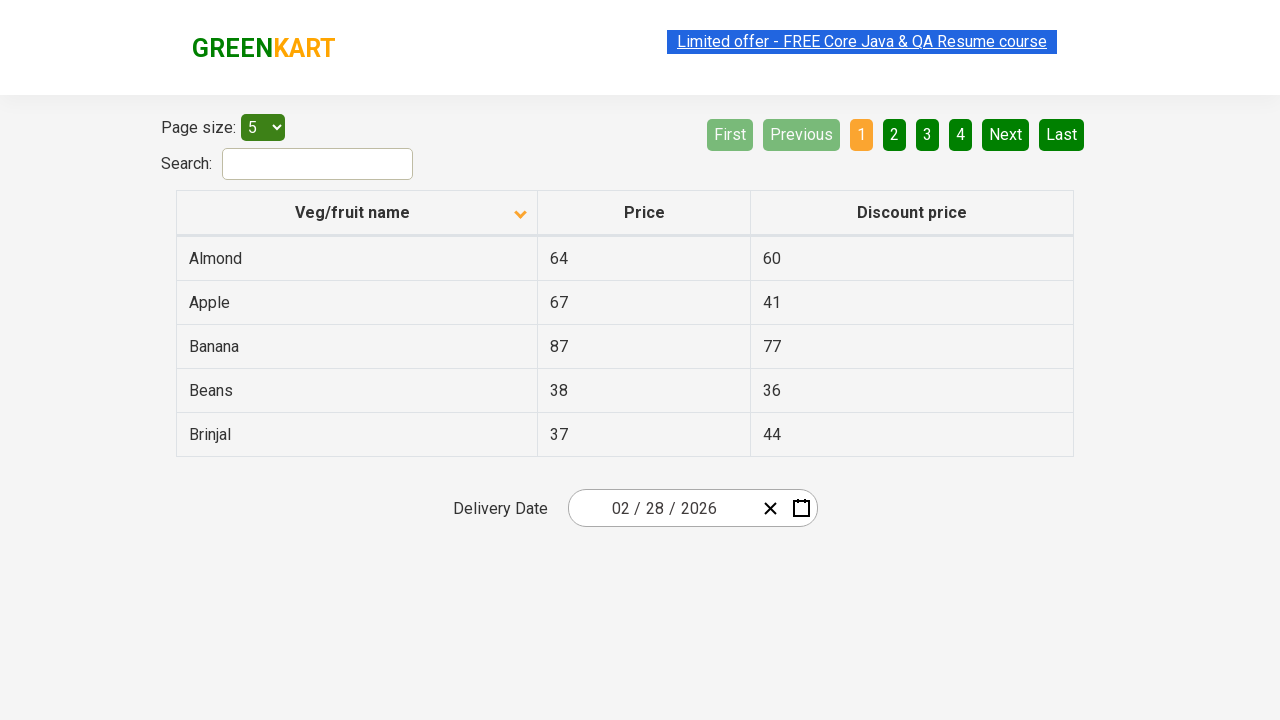

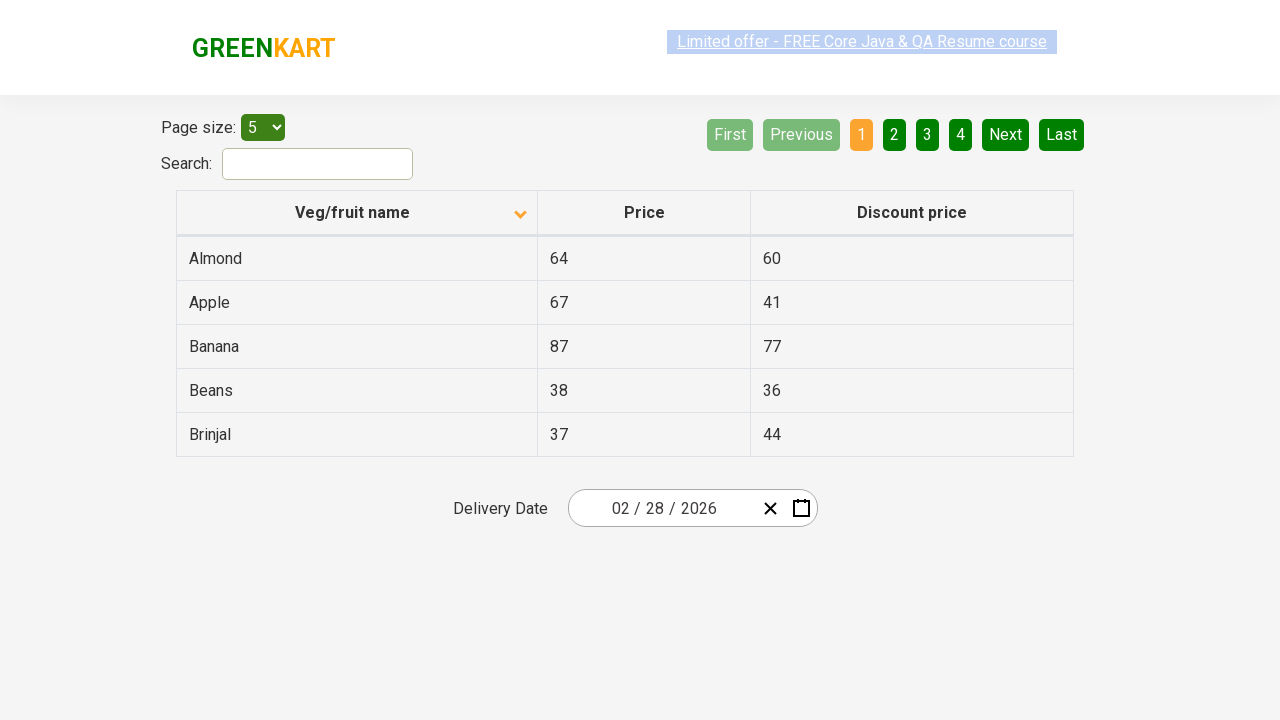